Navigates to nopCommerce demo site and verifies that the header logo image is displayed on the page

Starting URL: https://demo.nopcommerce.com/

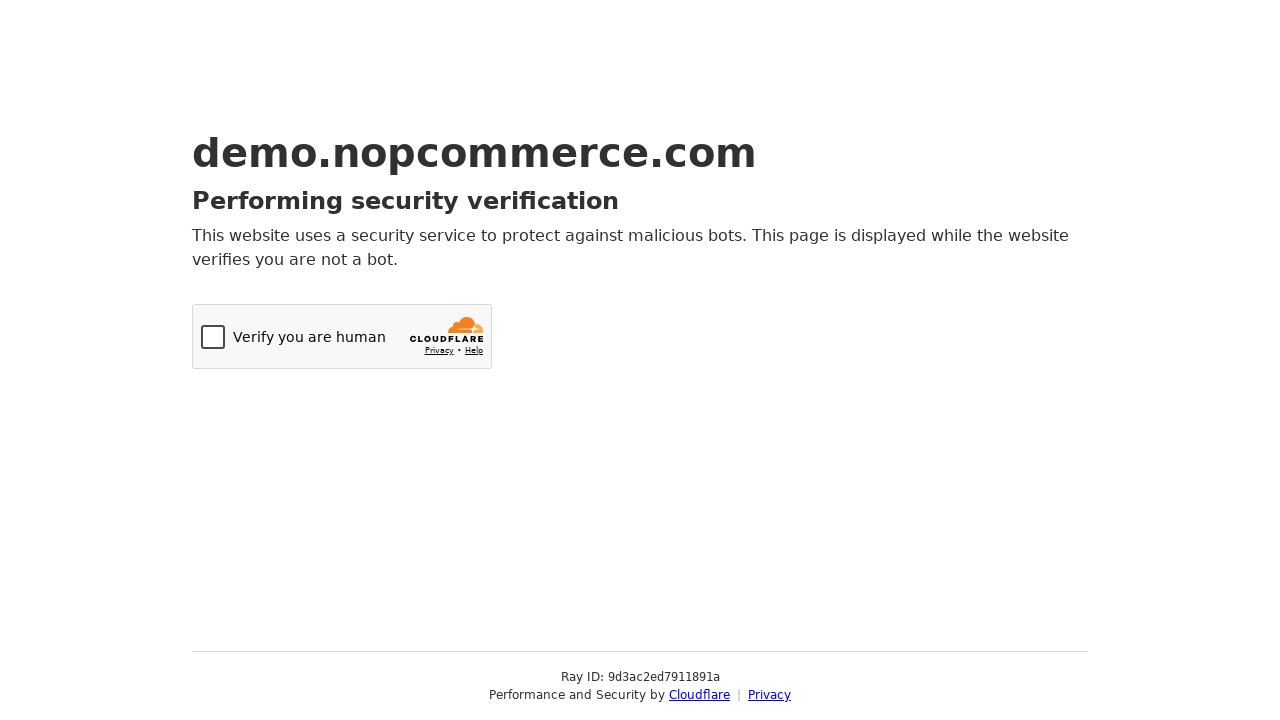

Navigated to nopCommerce demo site
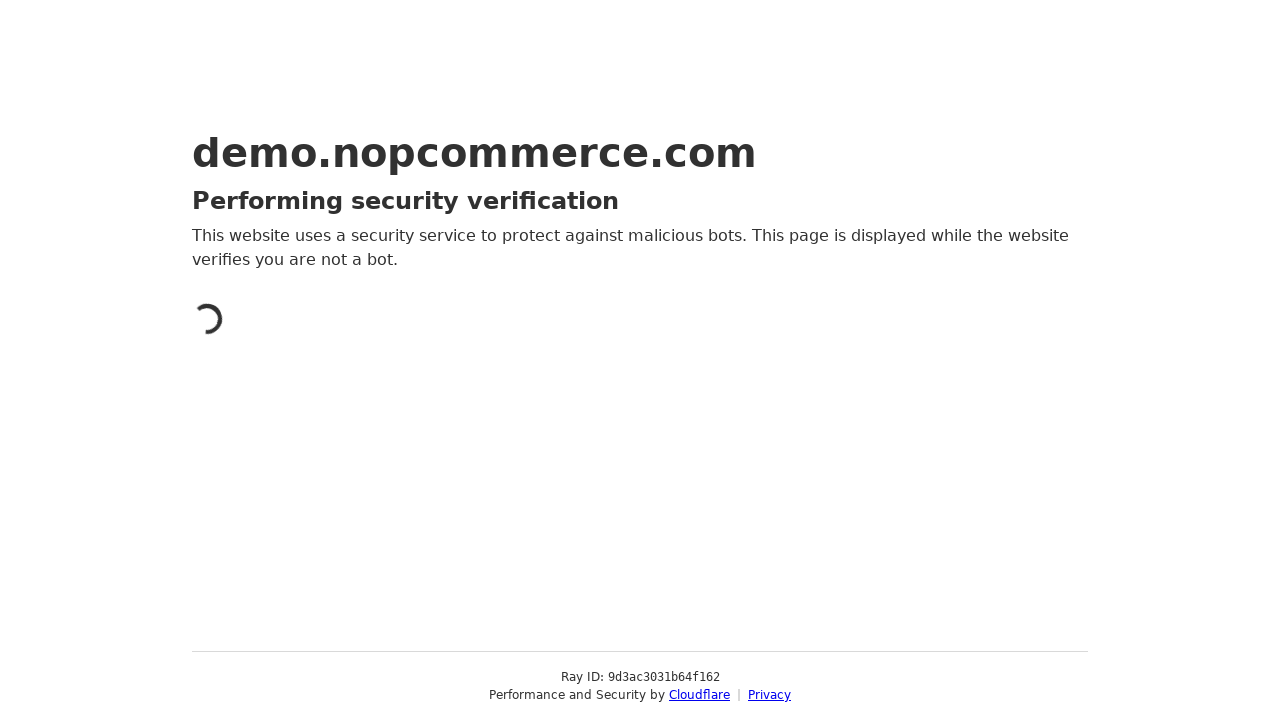

Located header logo image using relative XPath
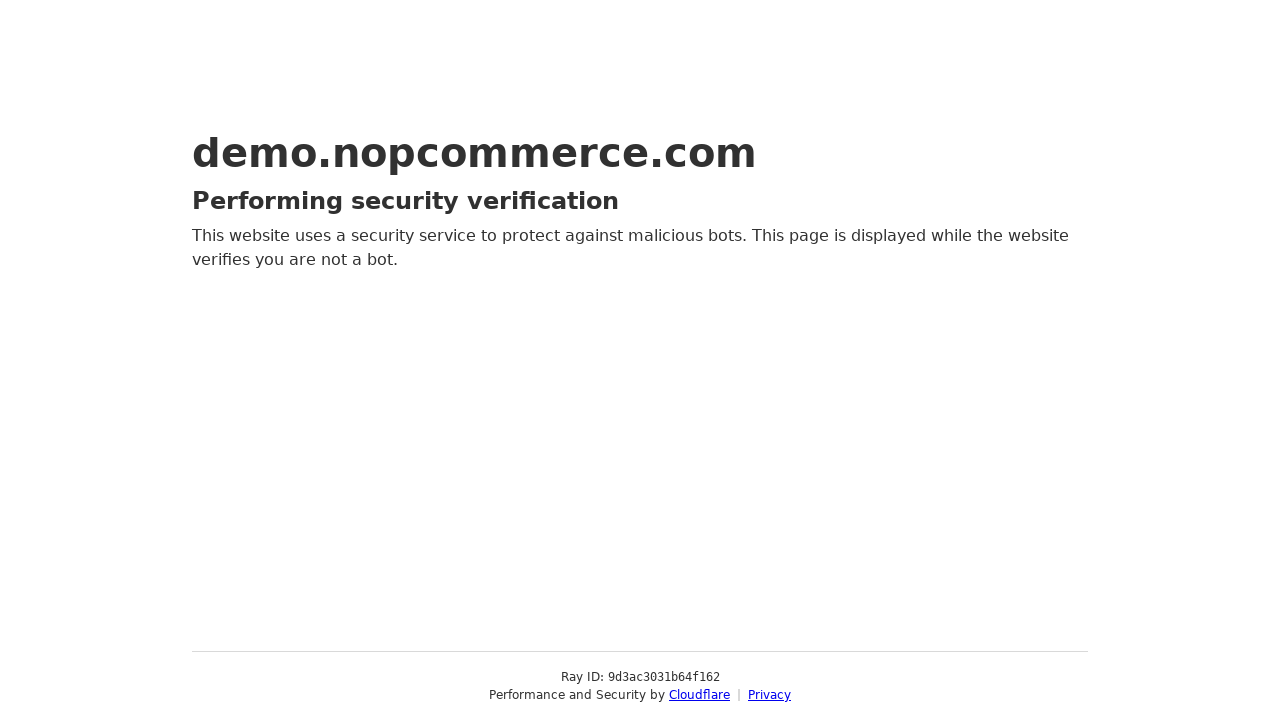

Verified header logo is displayed: False
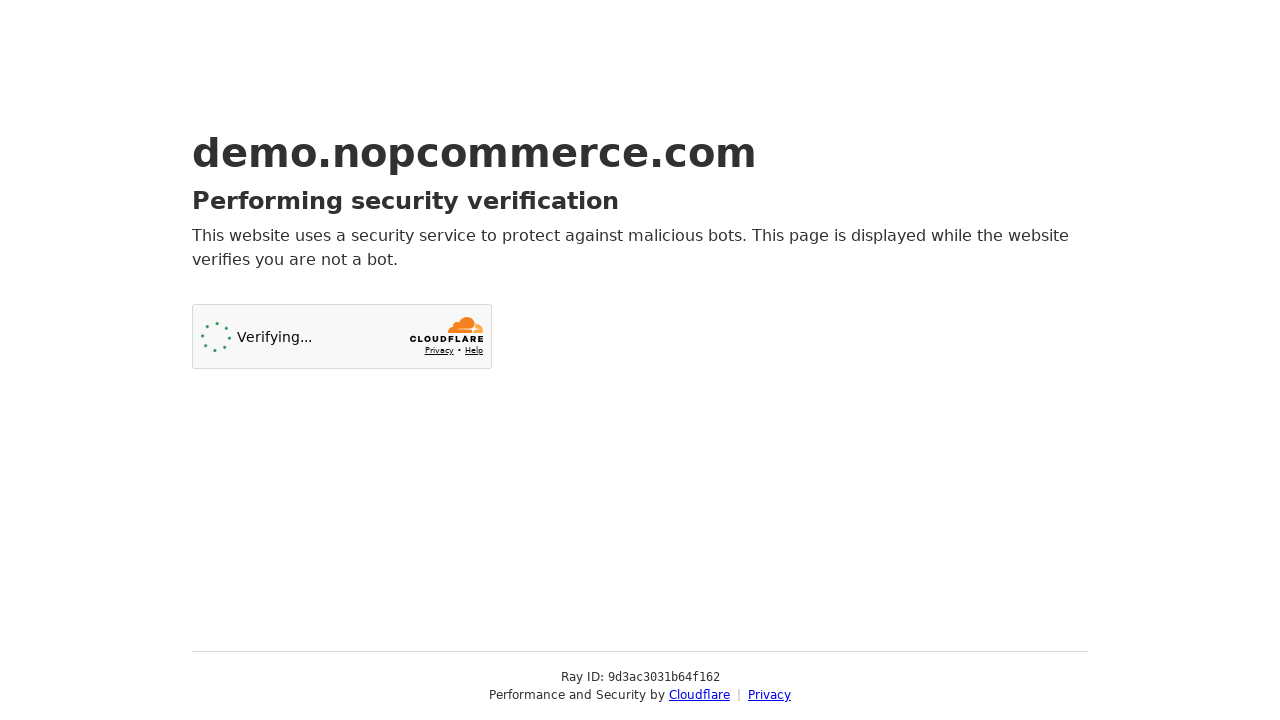

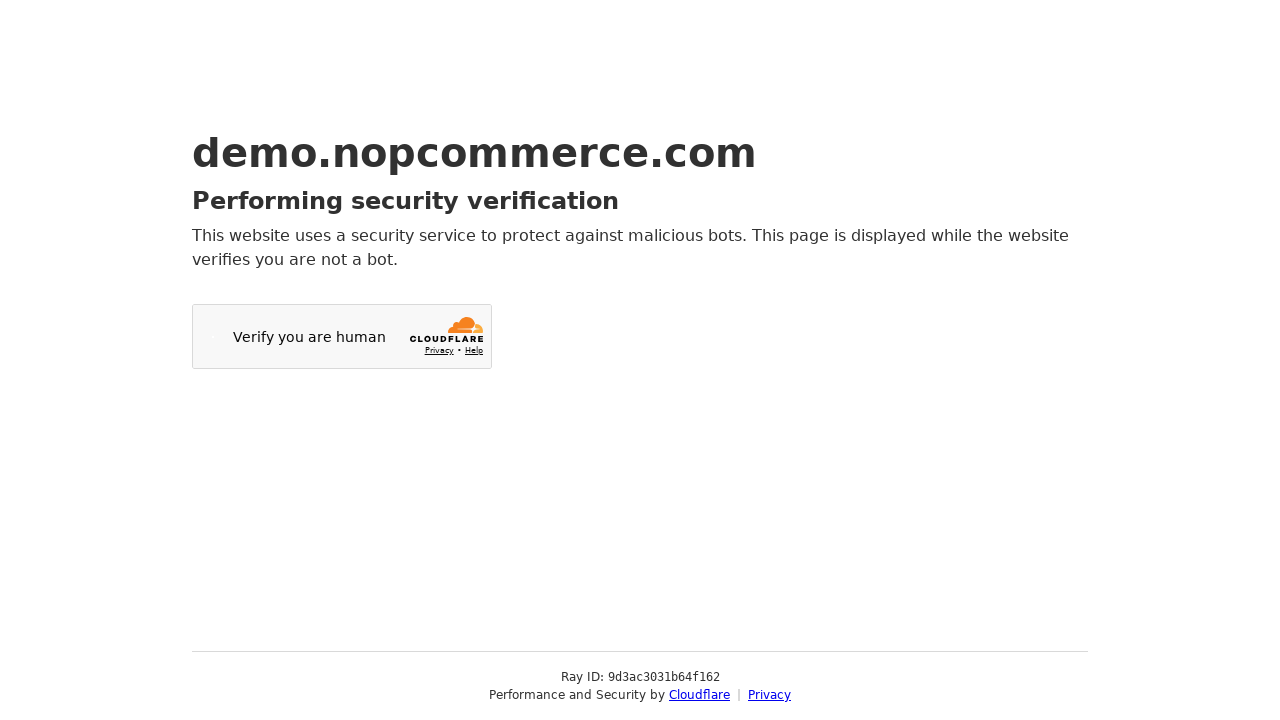